Tests hover functionality by hovering over a button and verifying the tooltip appears.

Starting URL: https://demoqa.com/tool-tips

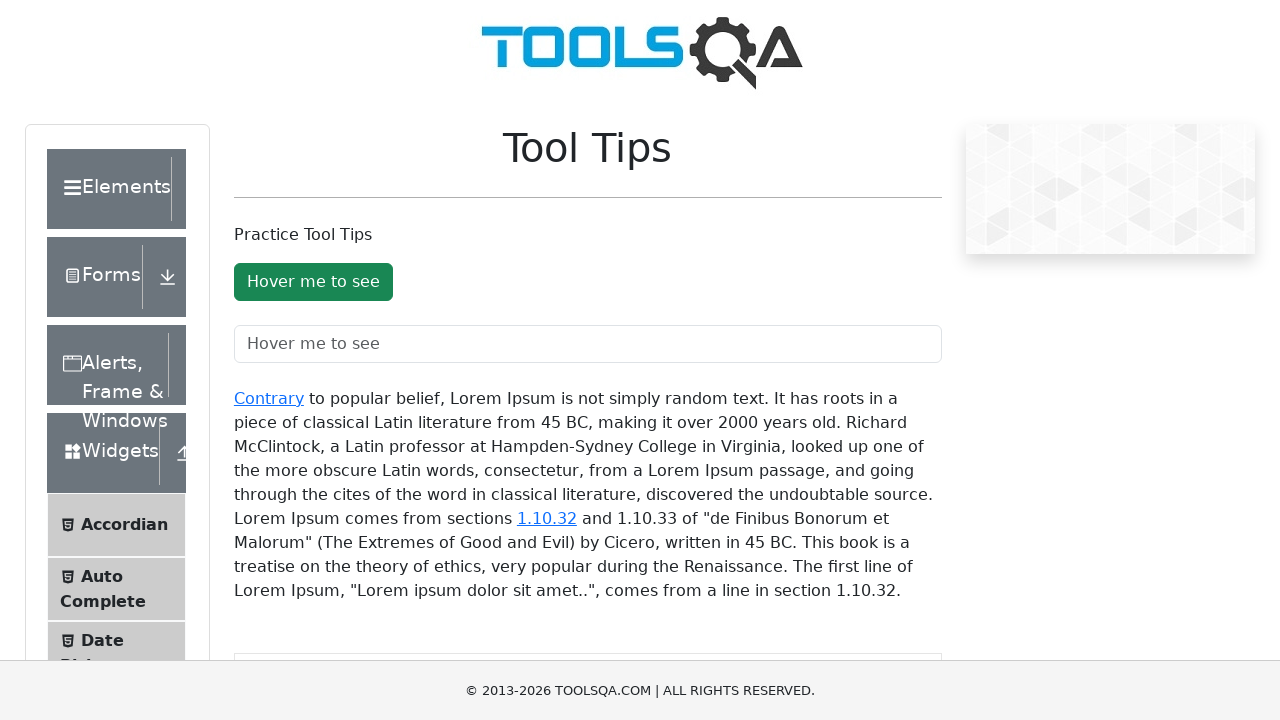

Hovered over the tooltip button to trigger tooltip display at (313, 282) on #toolTipButton
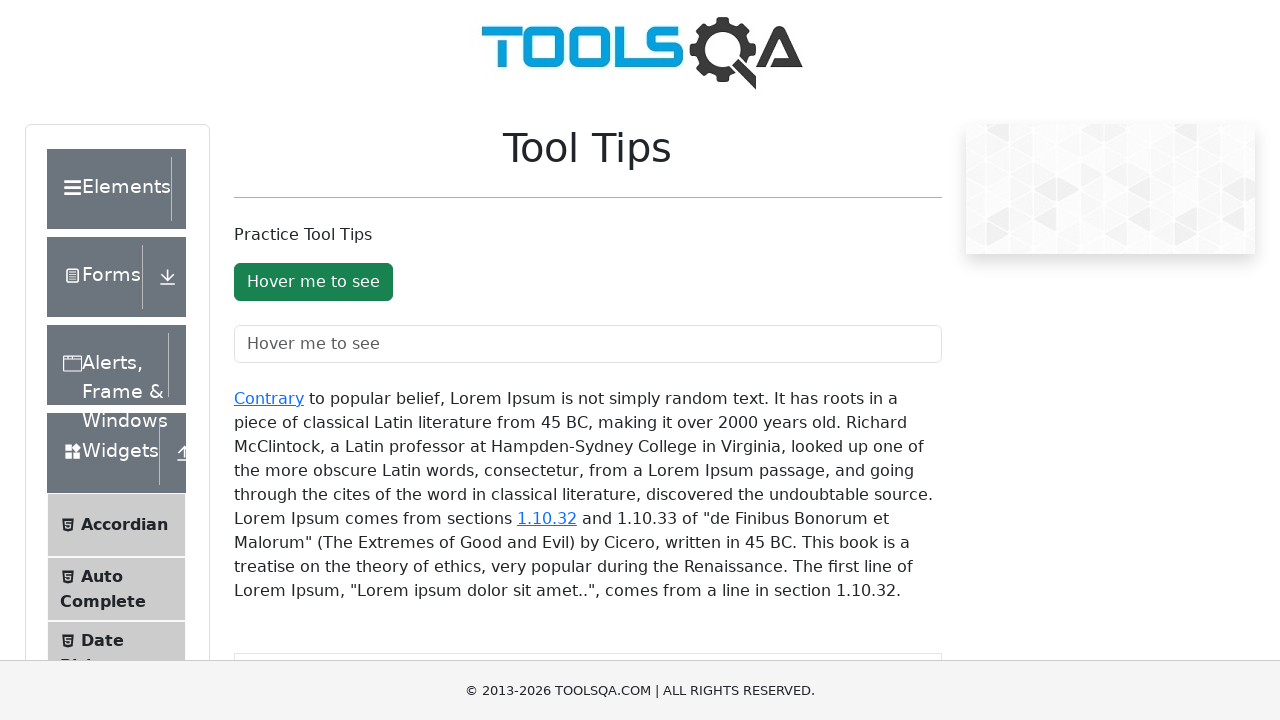

Tooltip appeared and was visible on the page
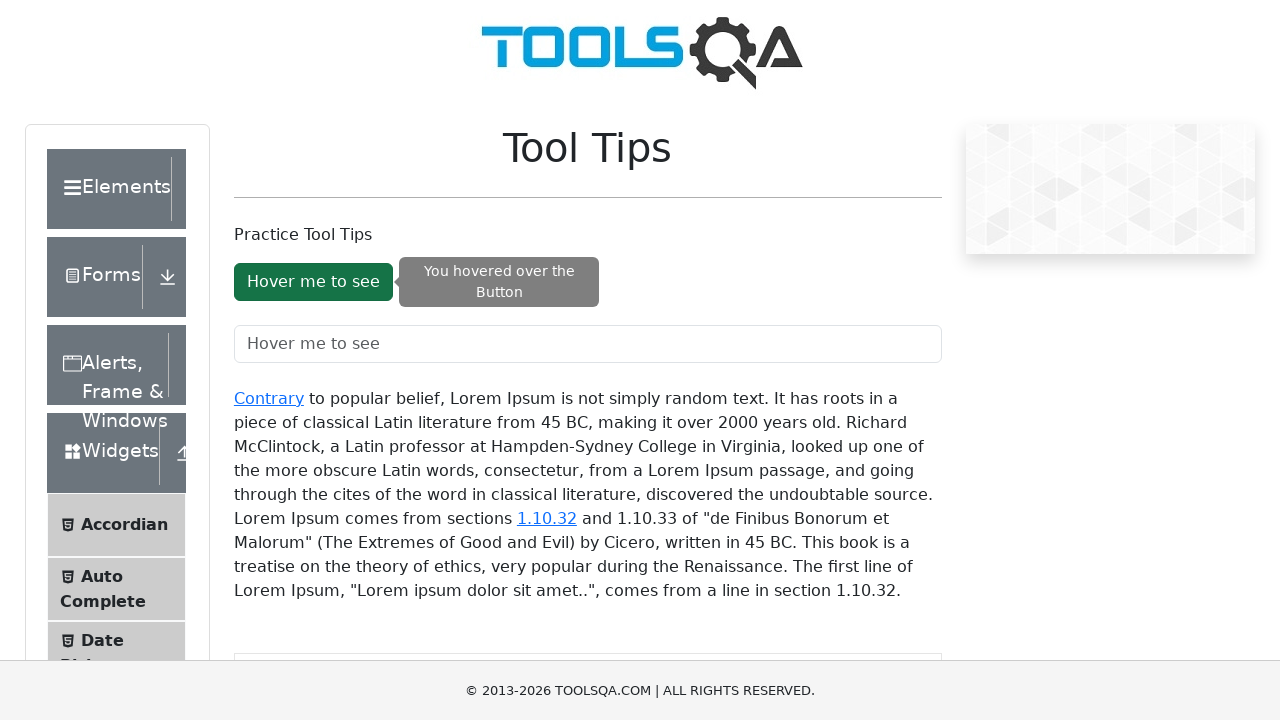

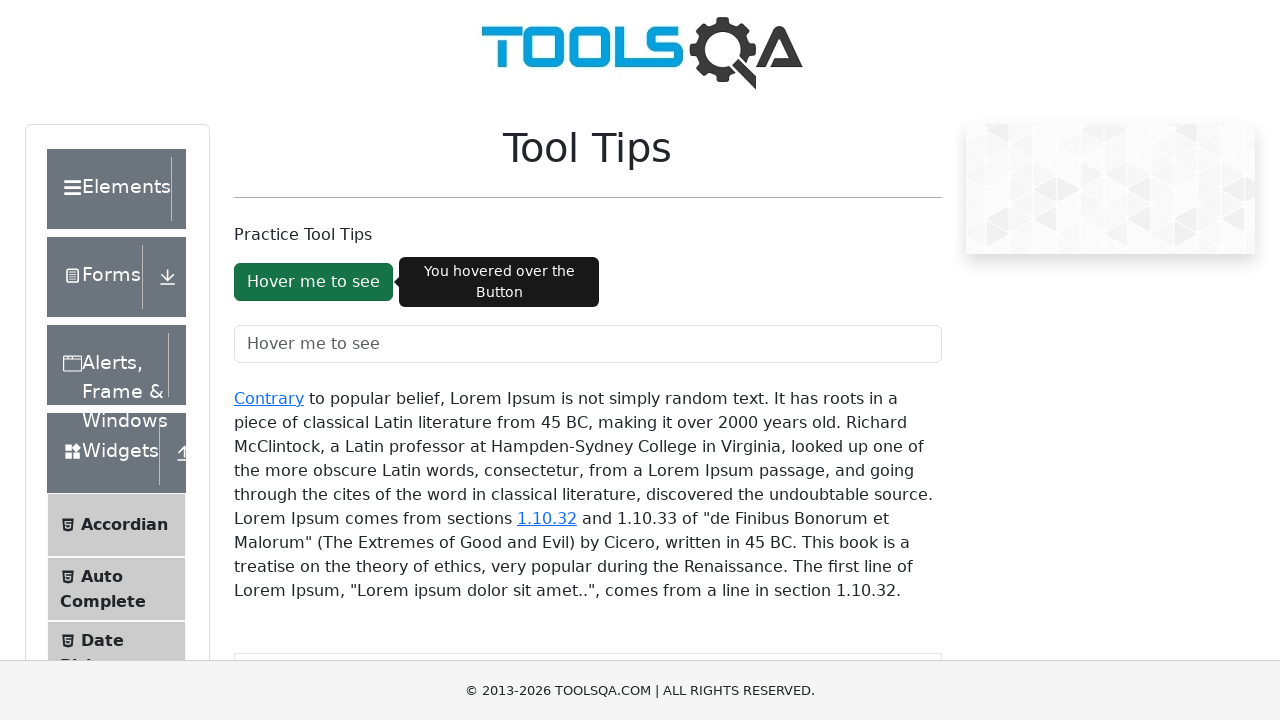